Navigates to the-internet.herokuapp.com test site and clicks on the "Broken Images" link to access that section of the site.

Starting URL: https://the-internet.herokuapp.com

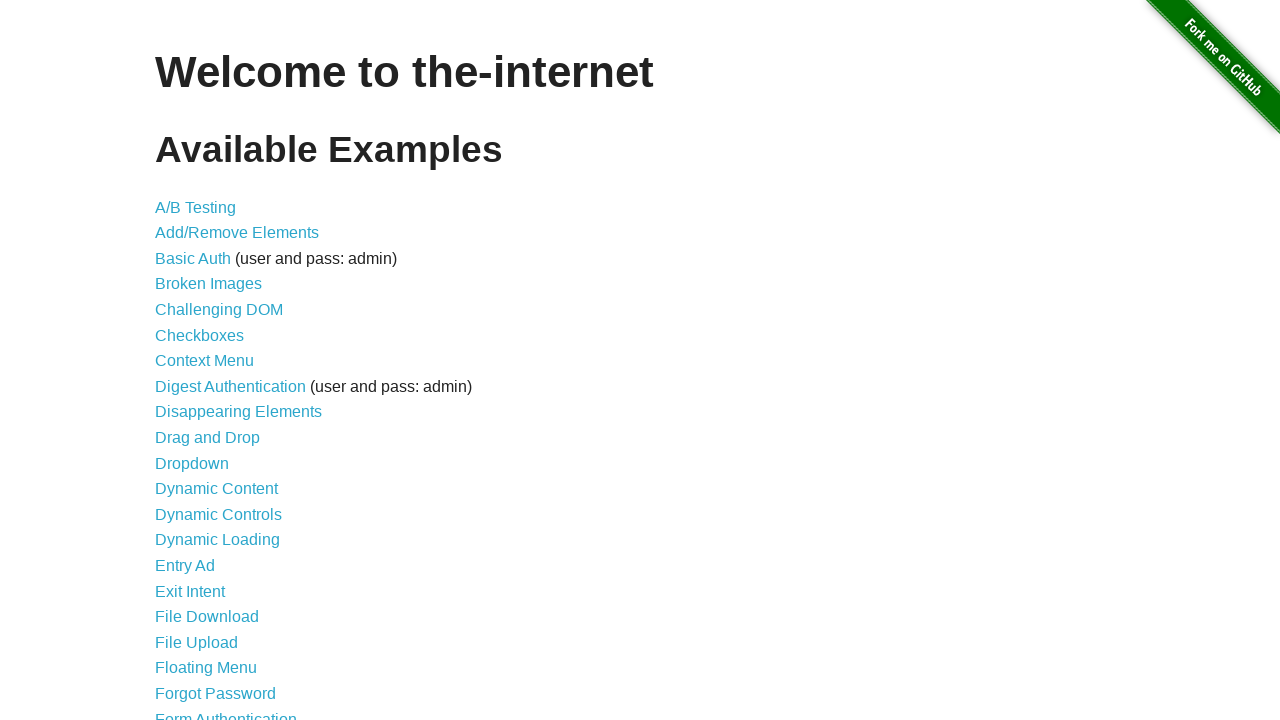

Clicked on the 'Broken Images' link at (208, 284) on text=Broken Images
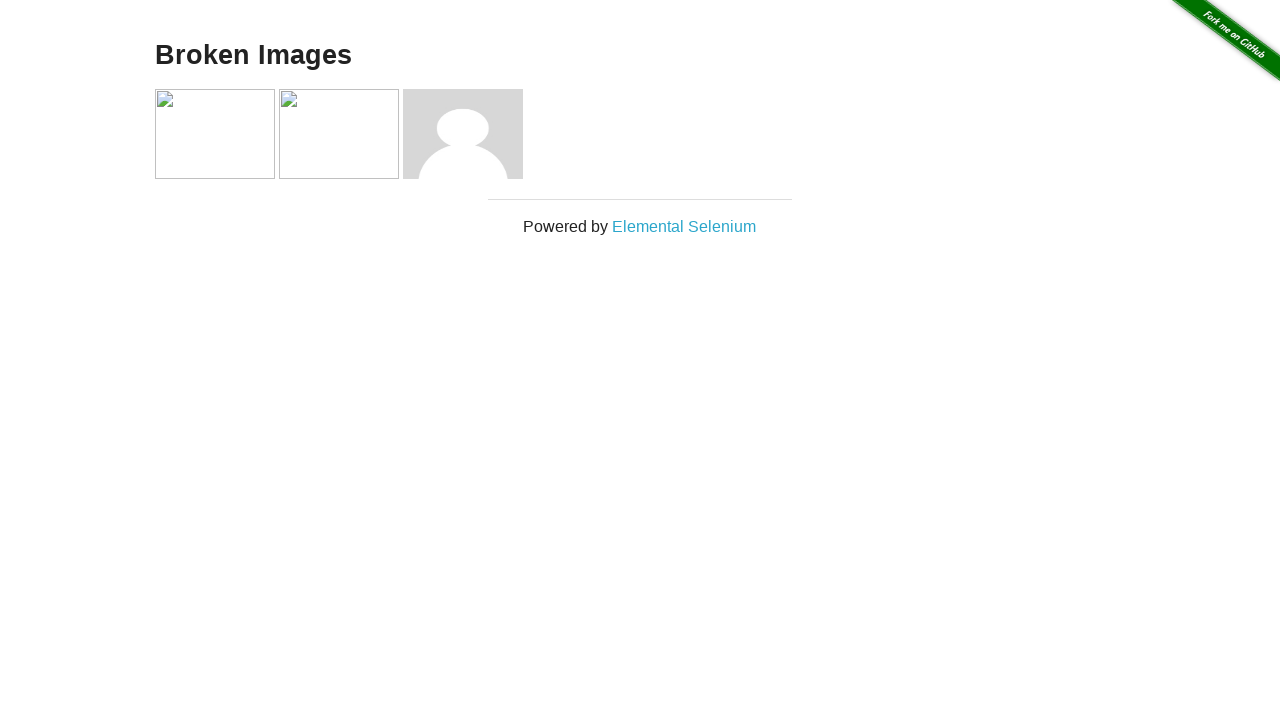

Broken Images page loaded successfully
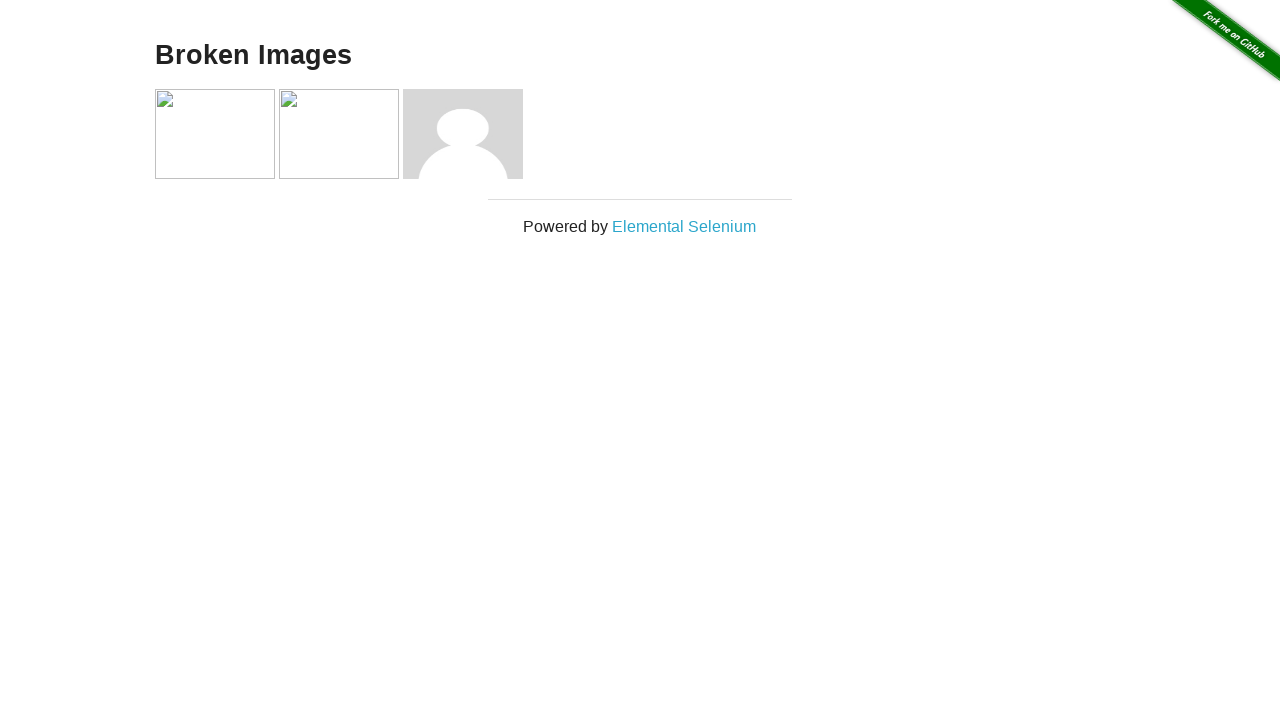

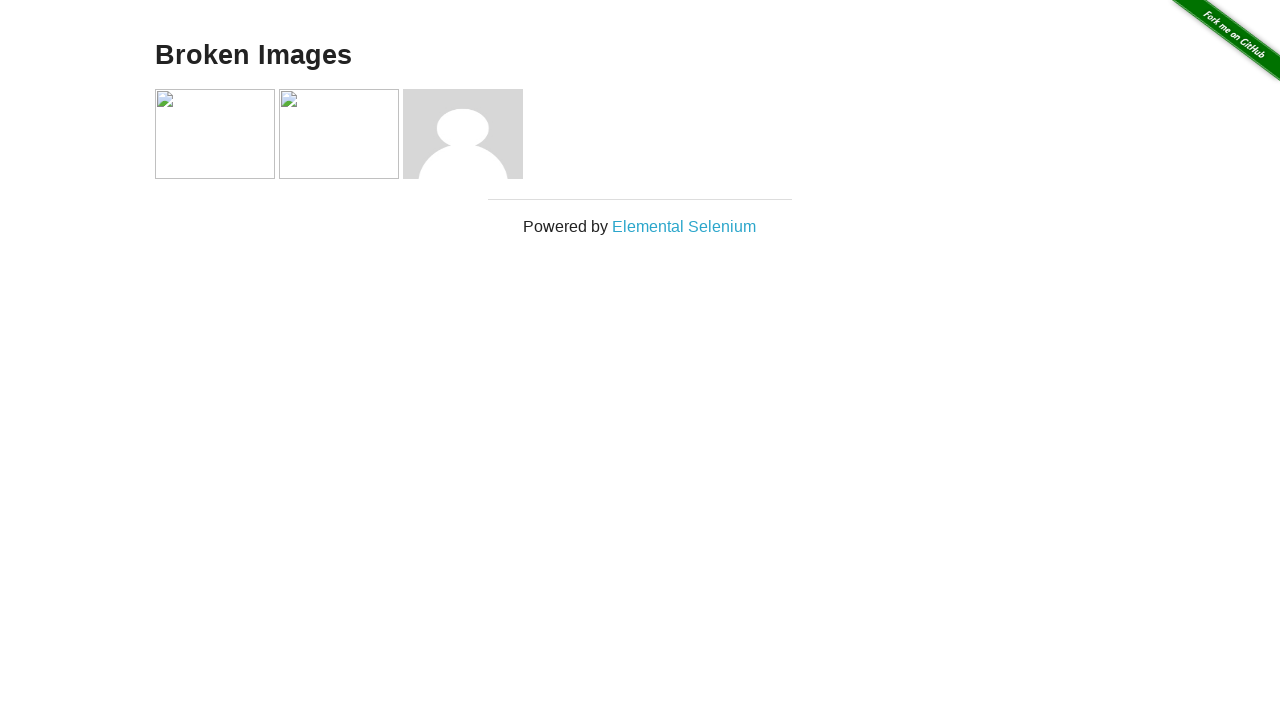